Tests a job board page by locating a specific heading element with text "Quia quis non" and clicking on an h2 element on the page.

Starting URL: https://alchemy.hguy.co/jobs/

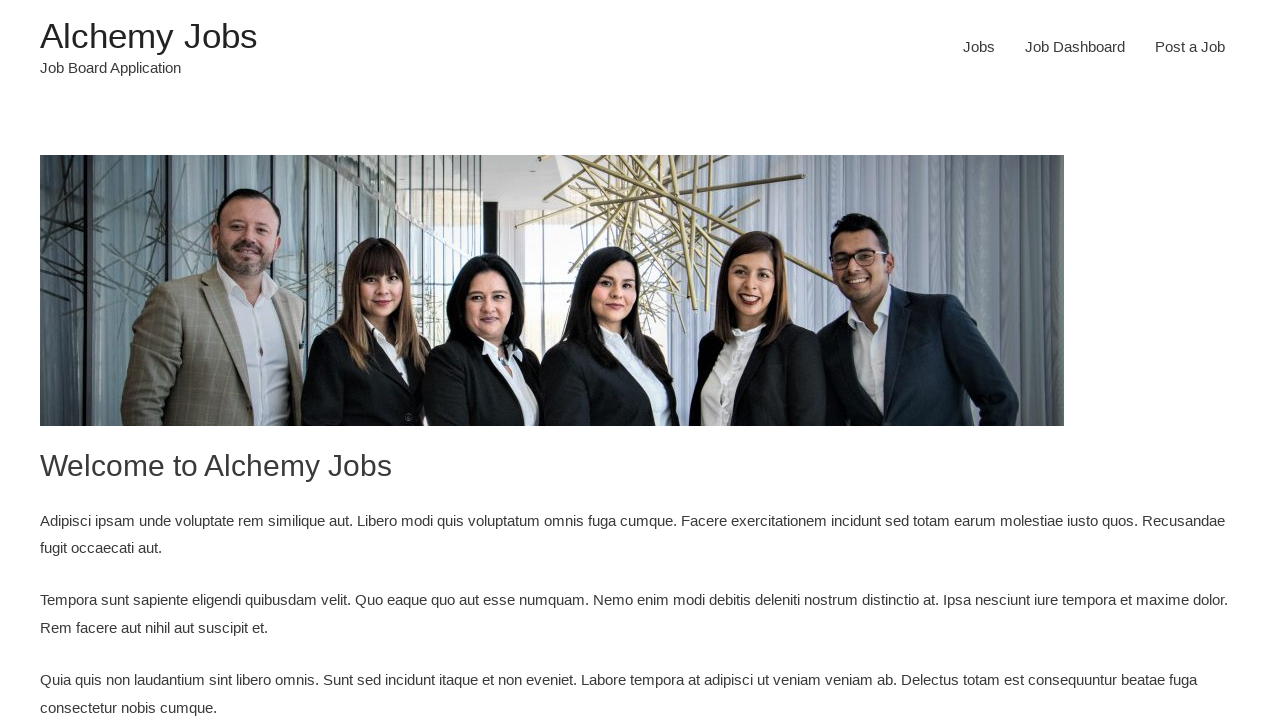

Located and waited for heading with text 'Quia quis non'
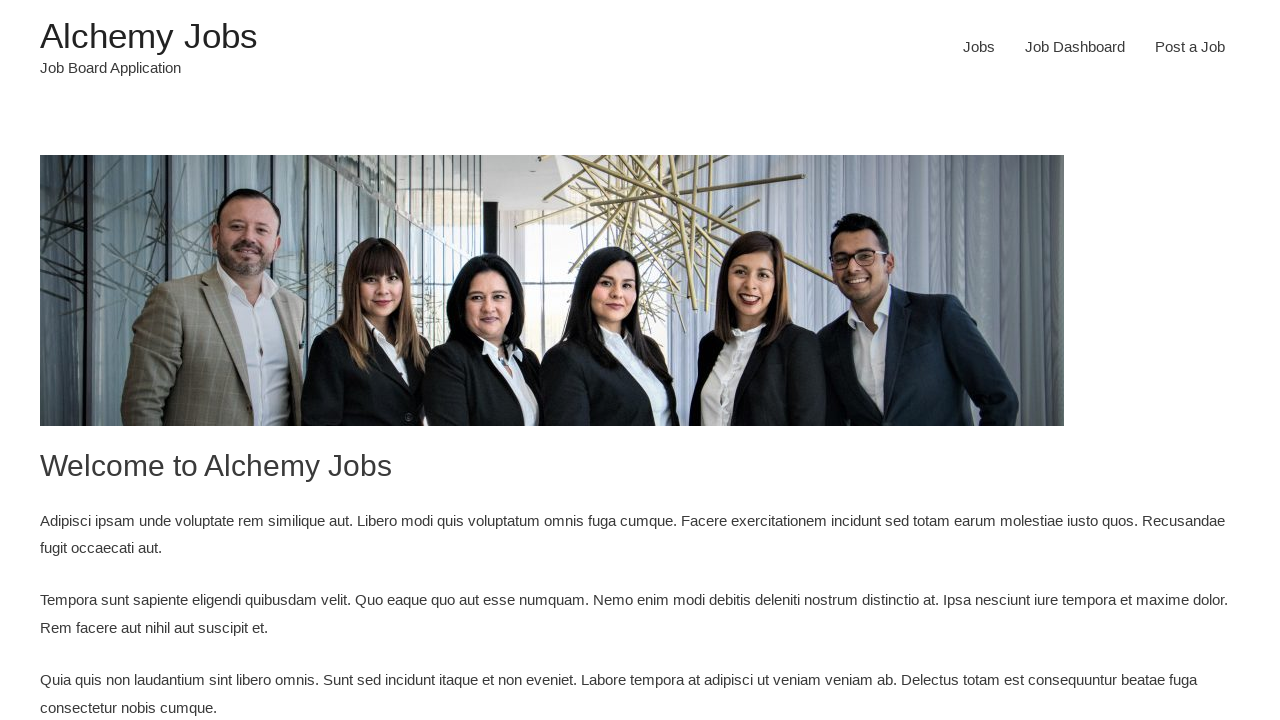

Retrieved heading text: 'Quia quis non'
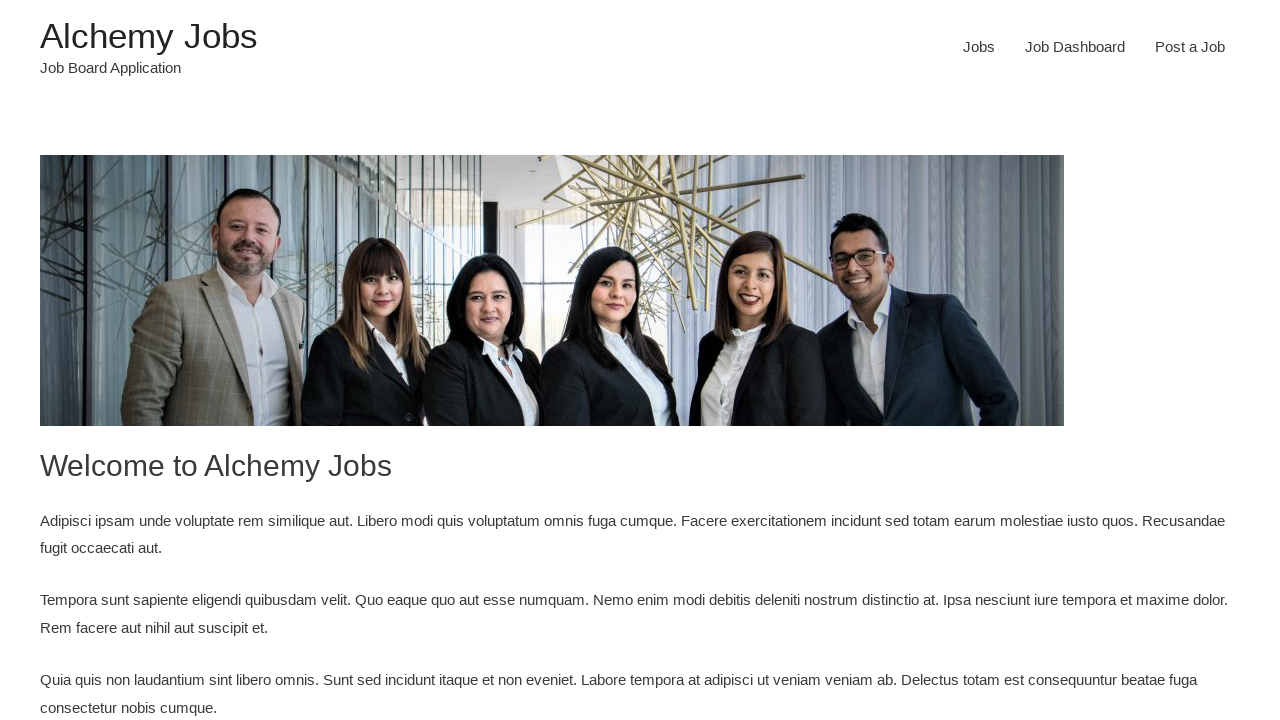

Clicked on the h2 element at (640, 405) on h2
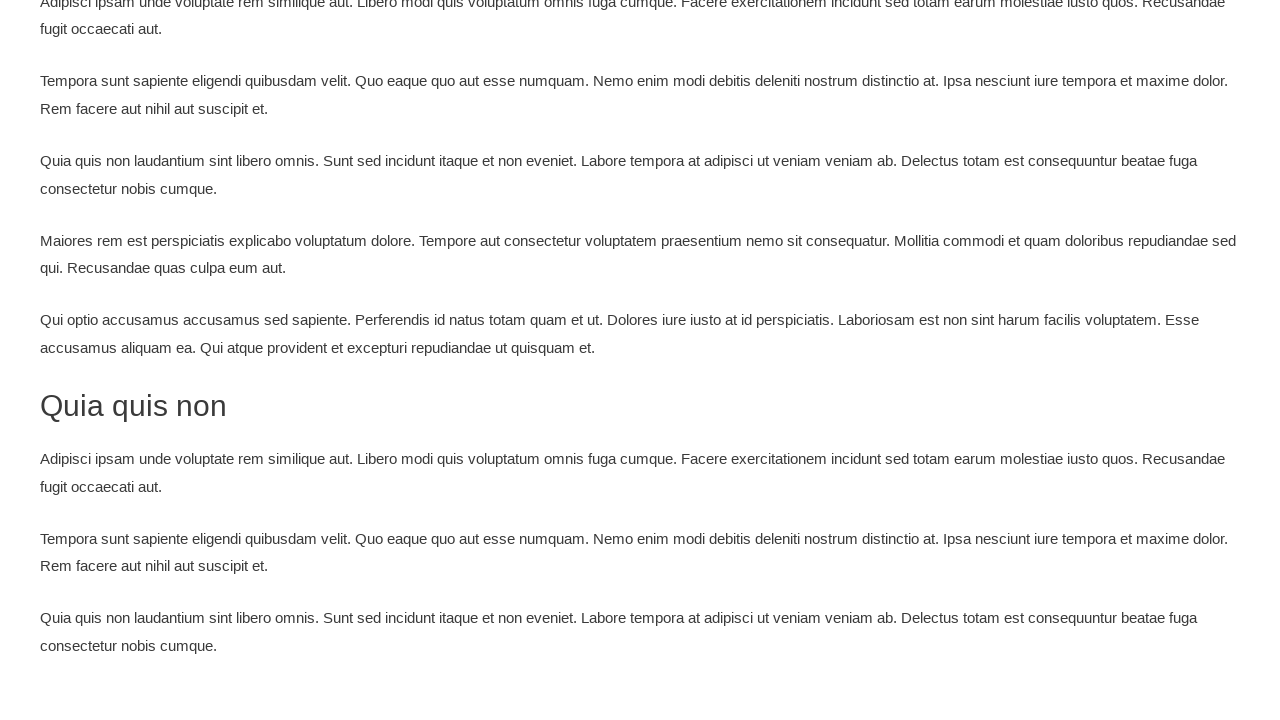

Page content loaded after clicking h2 element
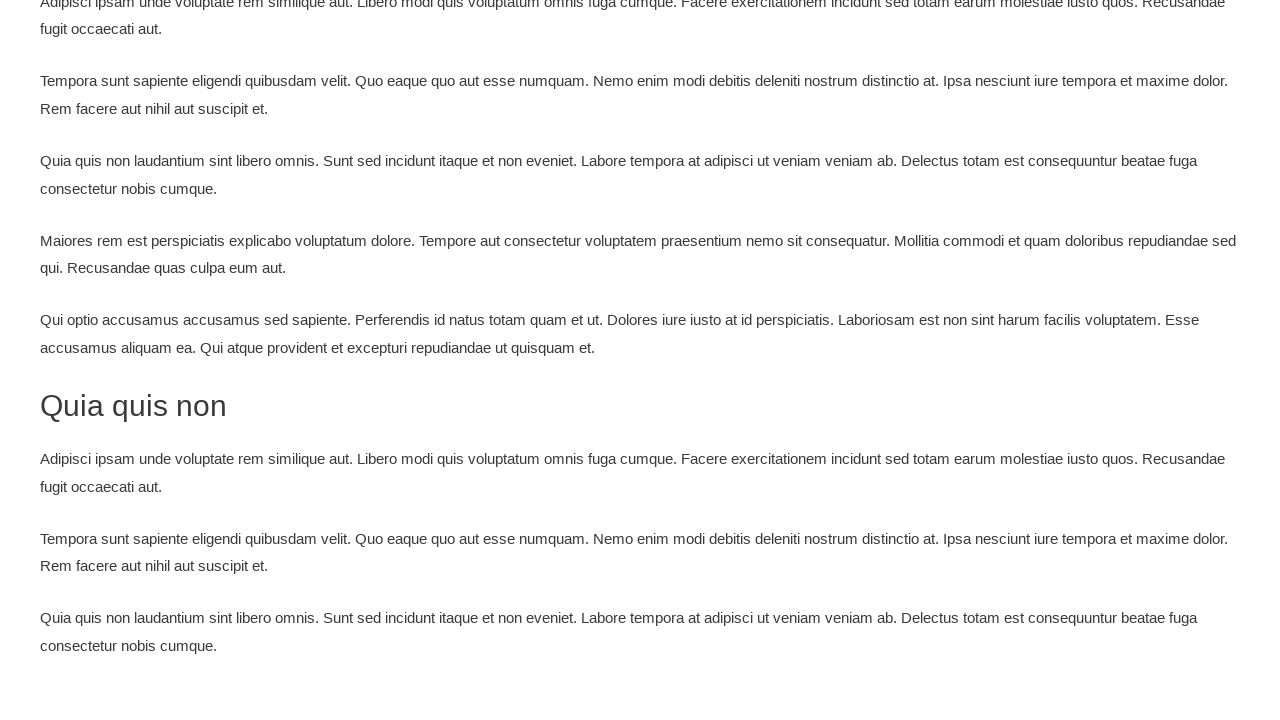

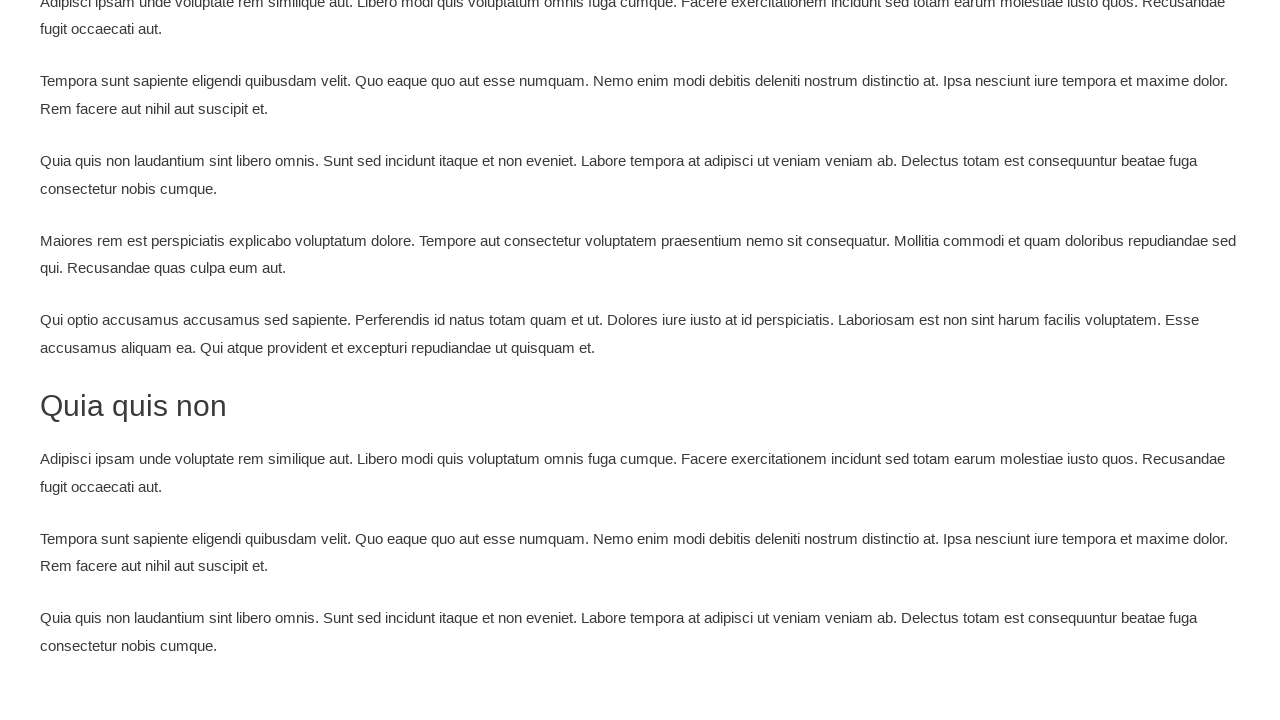